Tests that the browser back button works correctly with filter navigation

Starting URL: https://demo.playwright.dev/todomvc

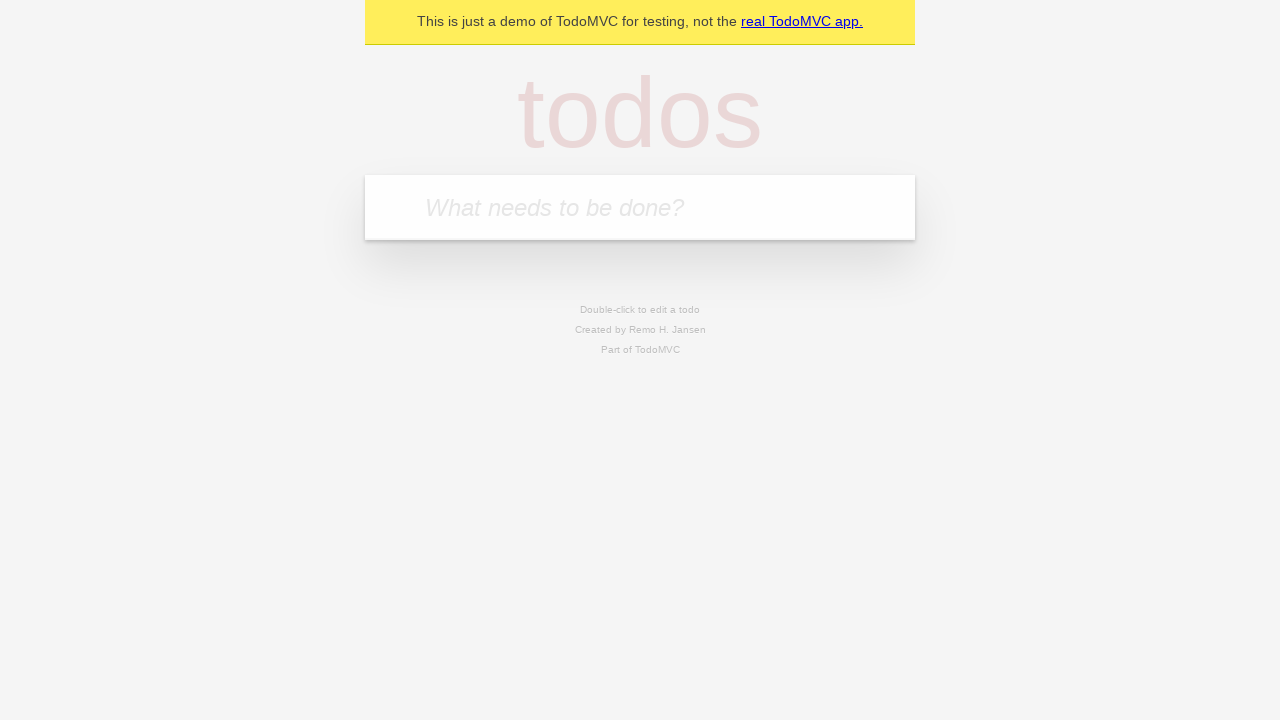

Filled todo input with 'buy some cheese' on internal:attr=[placeholder="What needs to be done?"i]
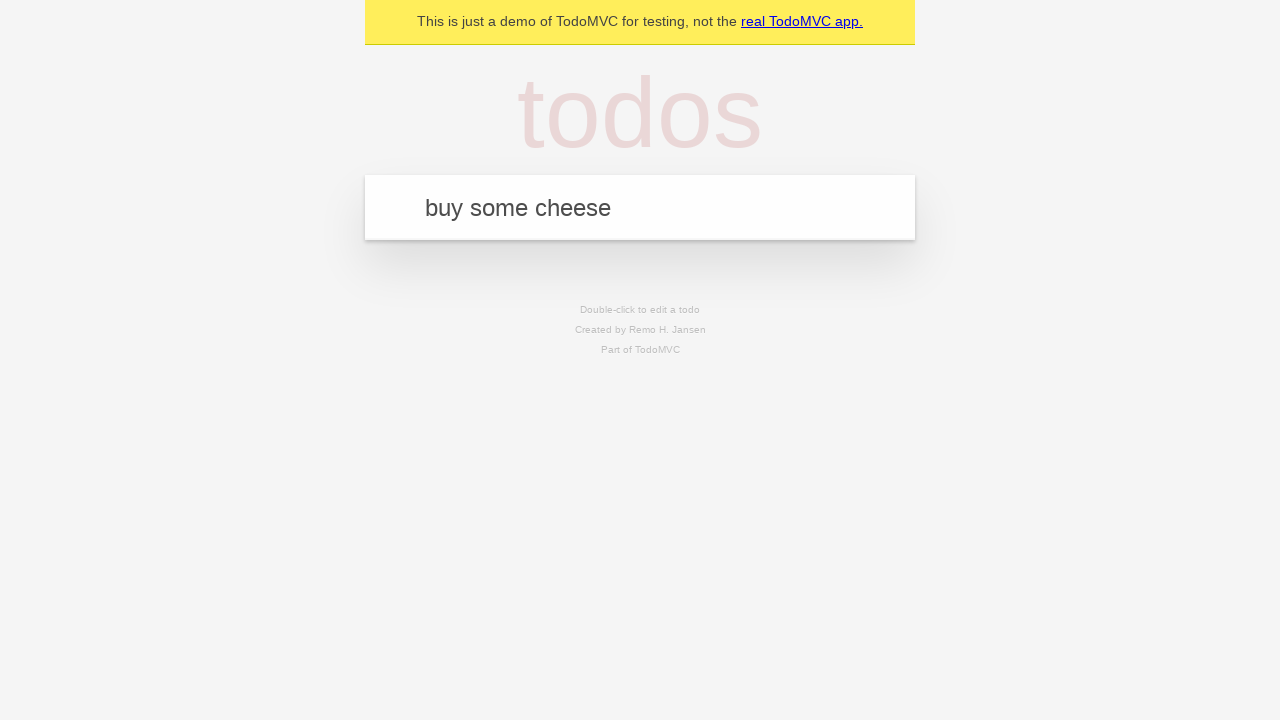

Pressed Enter to add first todo on internal:attr=[placeholder="What needs to be done?"i]
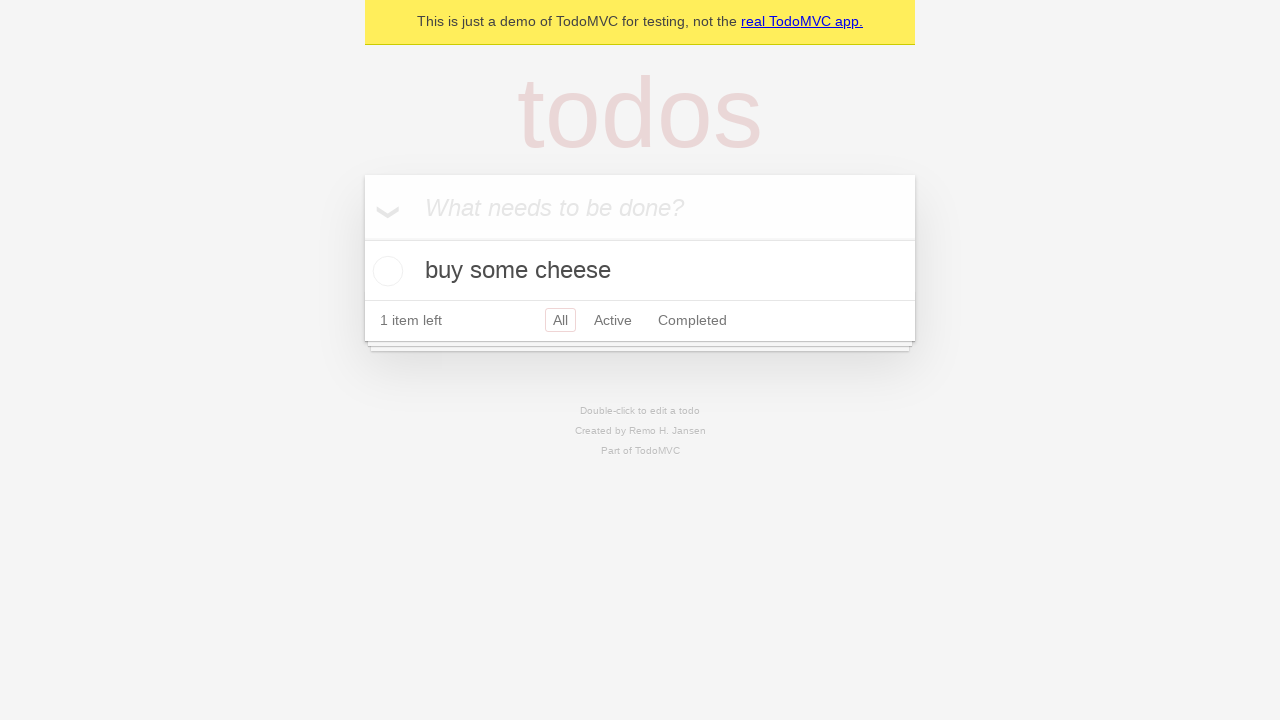

Filled todo input with 'feed the cat' on internal:attr=[placeholder="What needs to be done?"i]
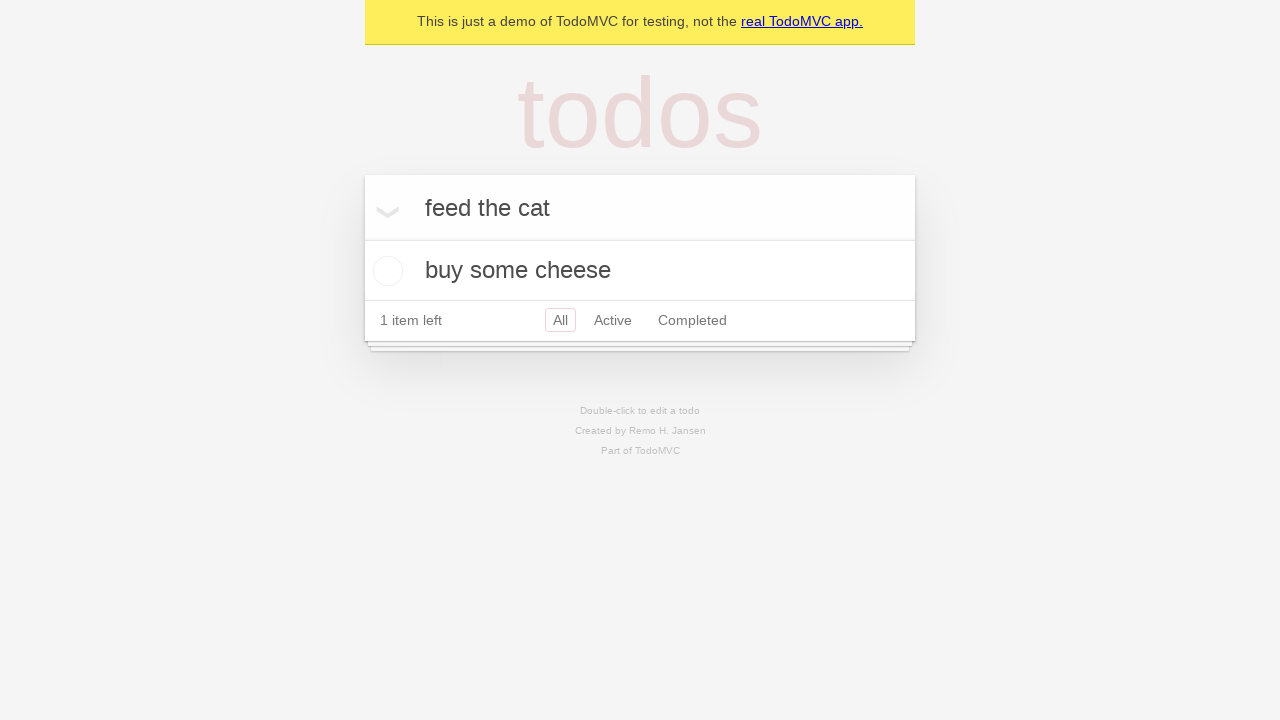

Pressed Enter to add second todo on internal:attr=[placeholder="What needs to be done?"i]
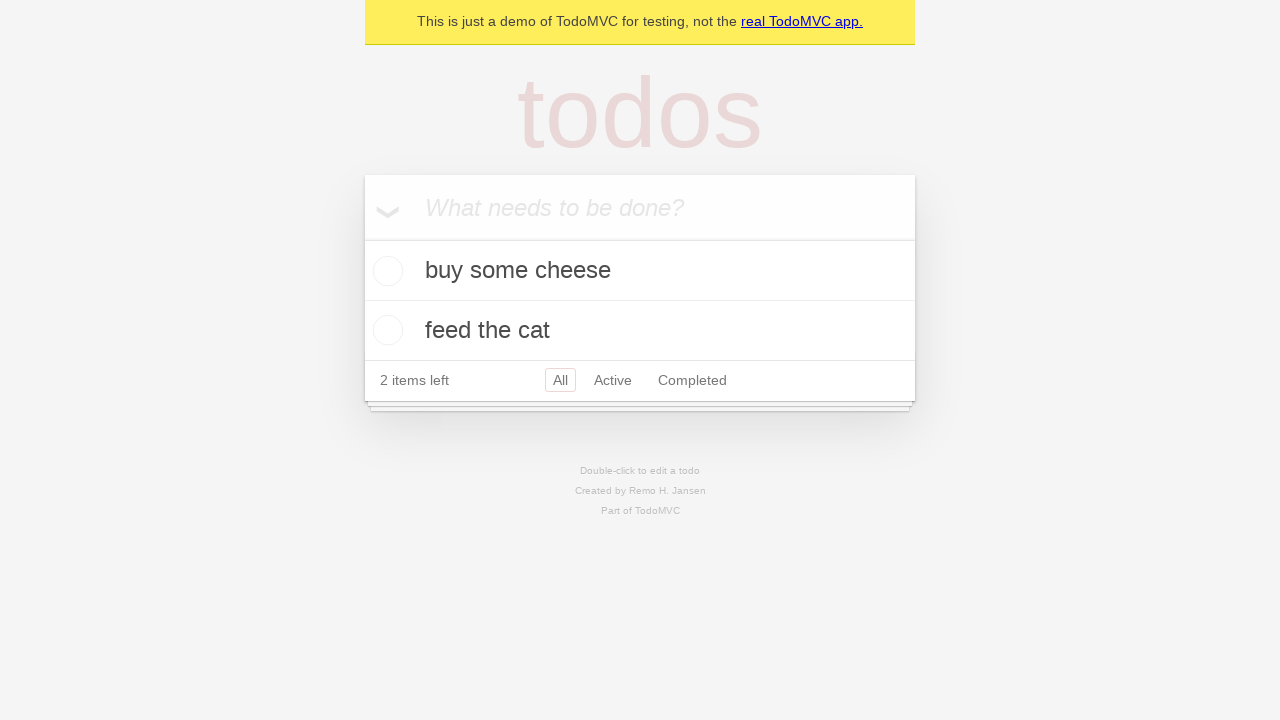

Filled todo input with 'book a doctors appointment' on internal:attr=[placeholder="What needs to be done?"i]
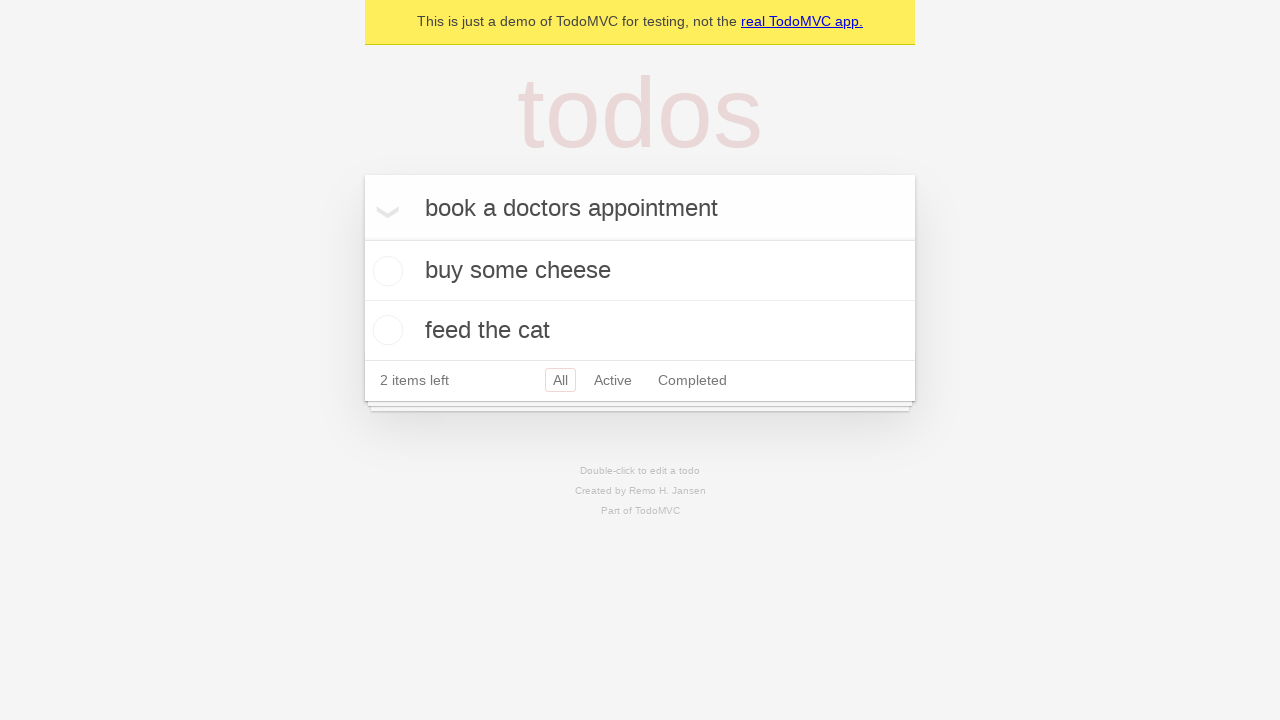

Pressed Enter to add third todo on internal:attr=[placeholder="What needs to be done?"i]
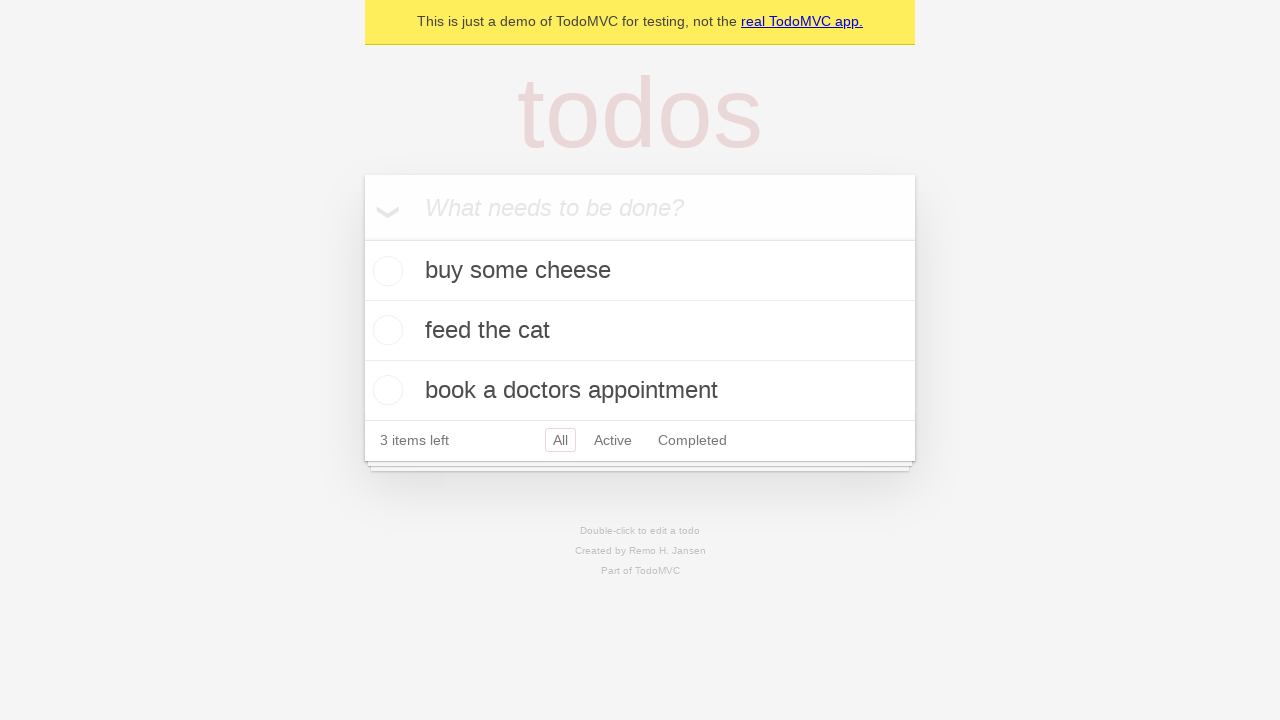

Checked the second todo item at (385, 330) on internal:testid=[data-testid="todo-item"s] >> nth=1 >> internal:role=checkbox
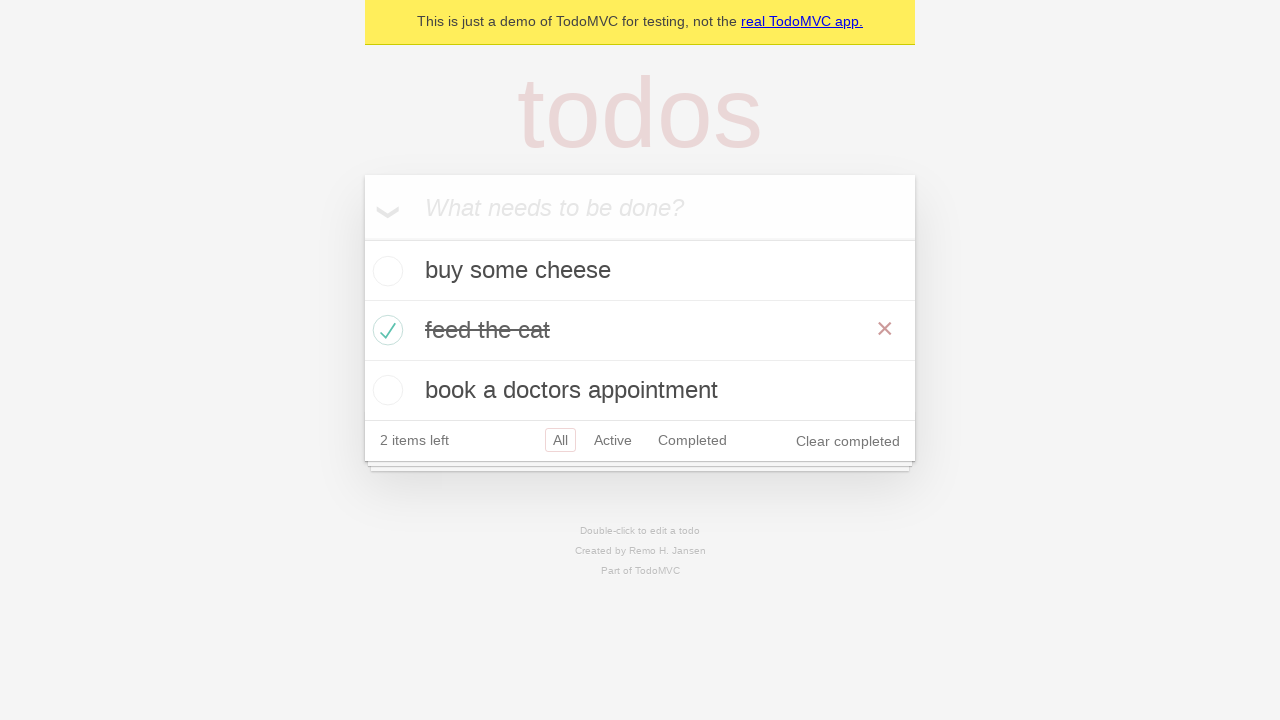

Clicked 'All' filter link at (560, 440) on internal:role=link[name="All"i]
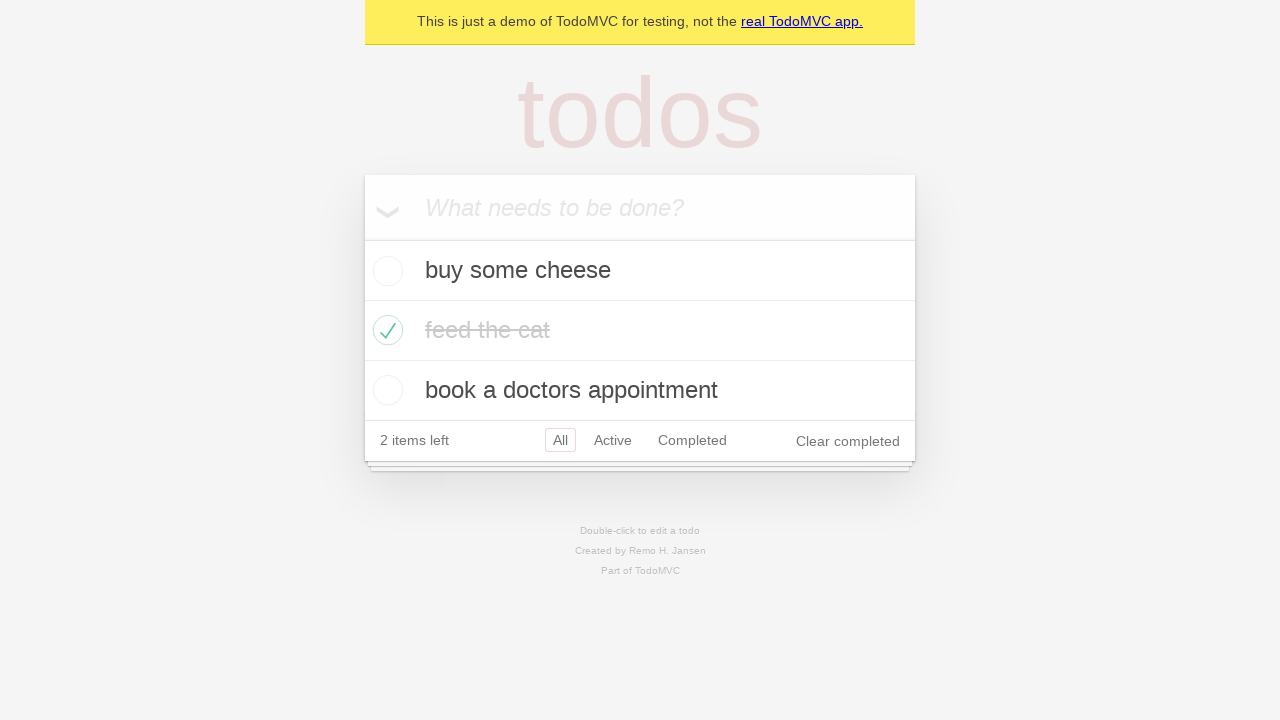

Clicked 'Active' filter link at (613, 440) on internal:role=link[name="Active"i]
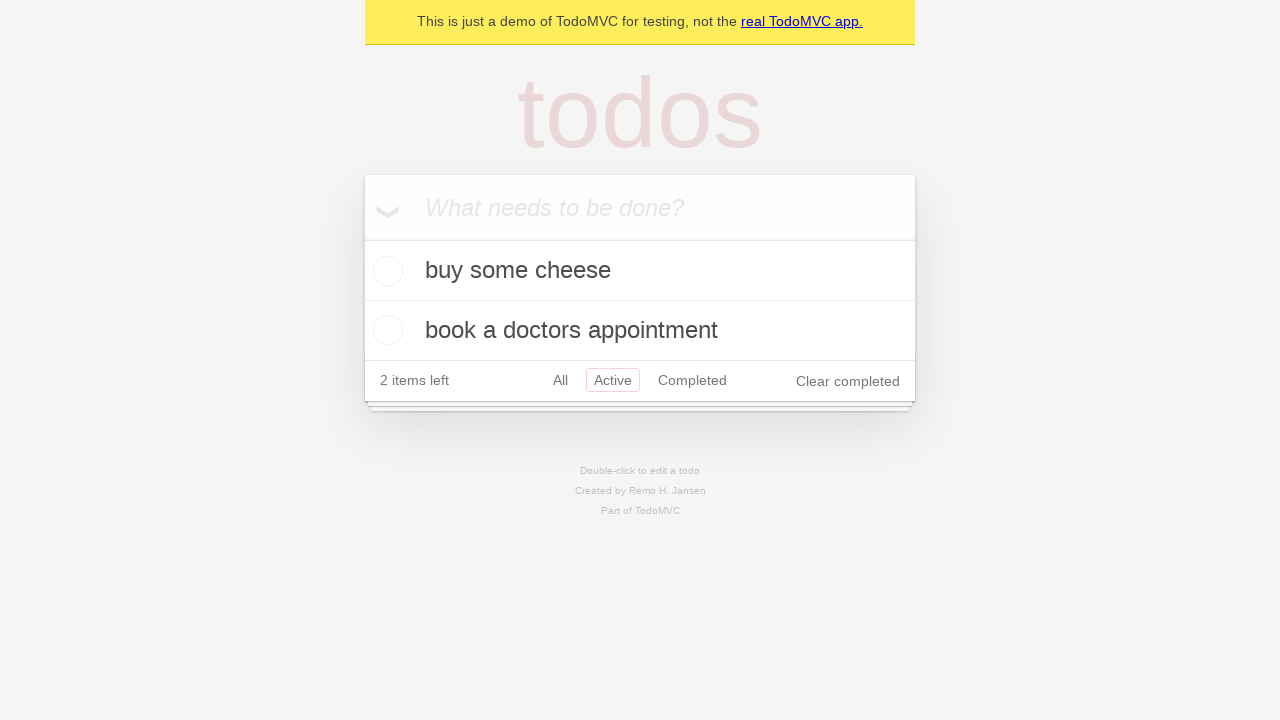

Clicked 'Completed' filter link at (692, 380) on internal:role=link[name="Completed"i]
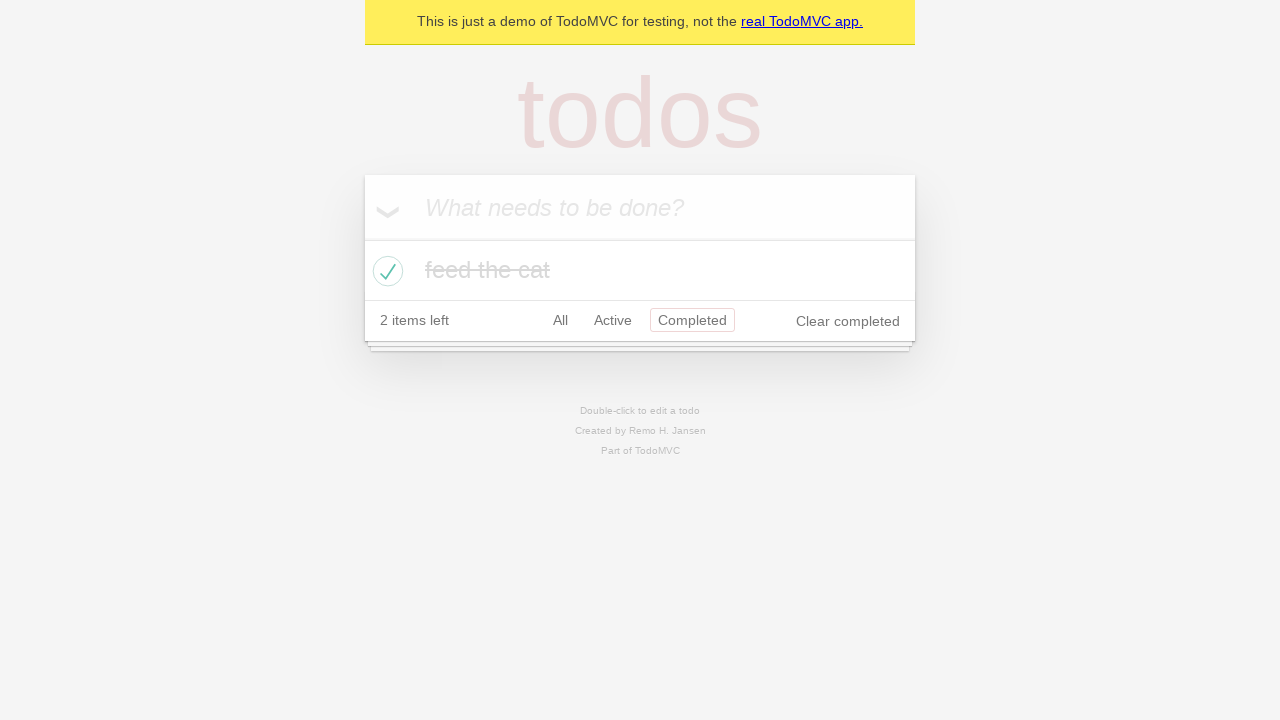

Navigated back from Completed filter (back to Active filter)
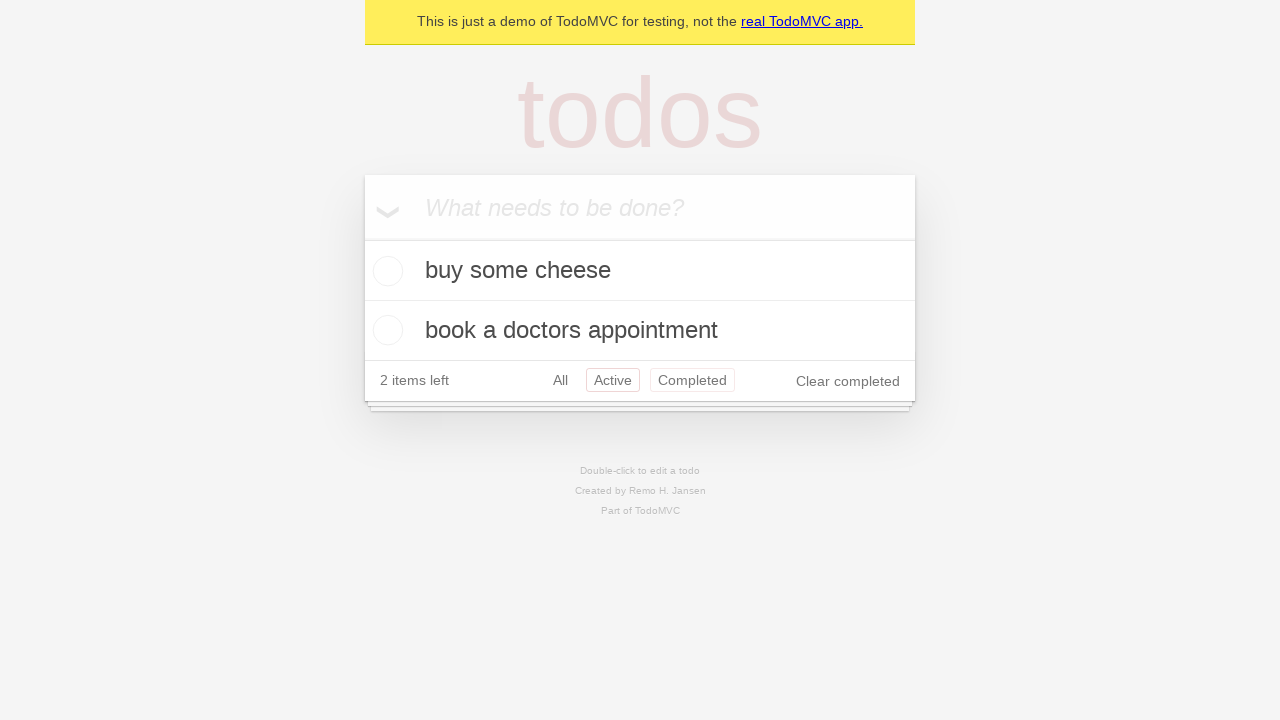

Navigated back from Active filter (back to All filter)
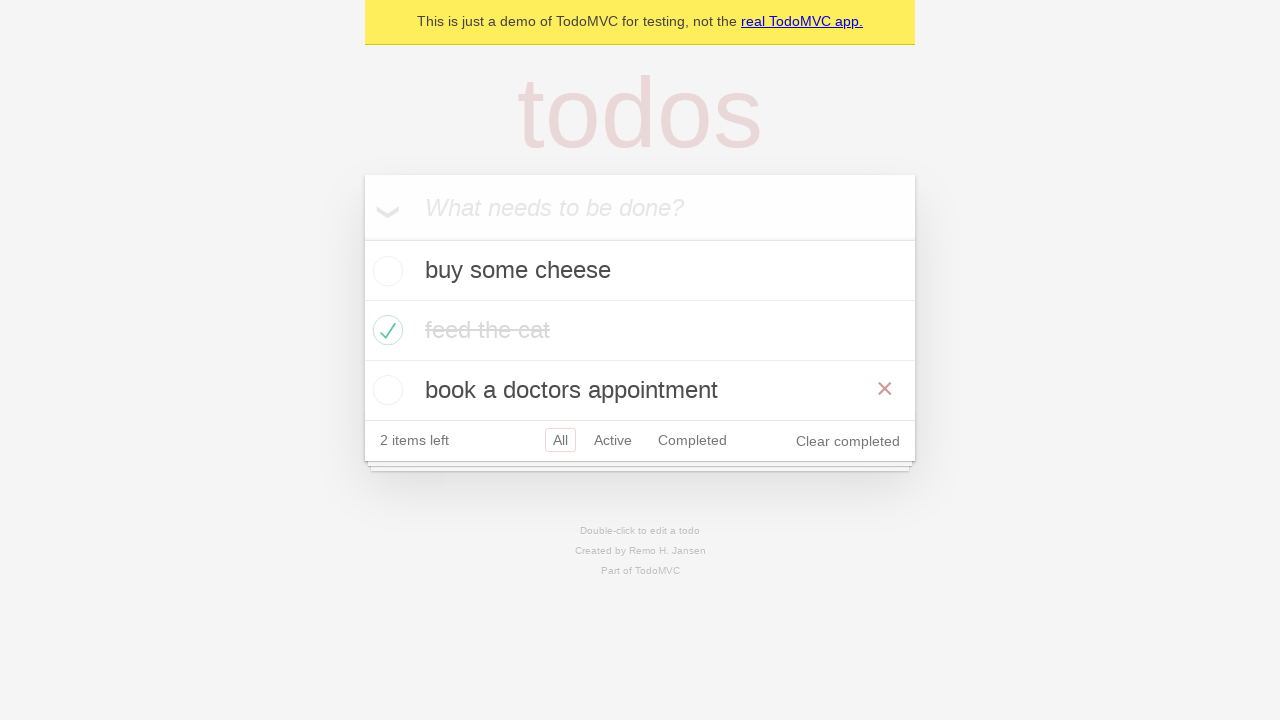

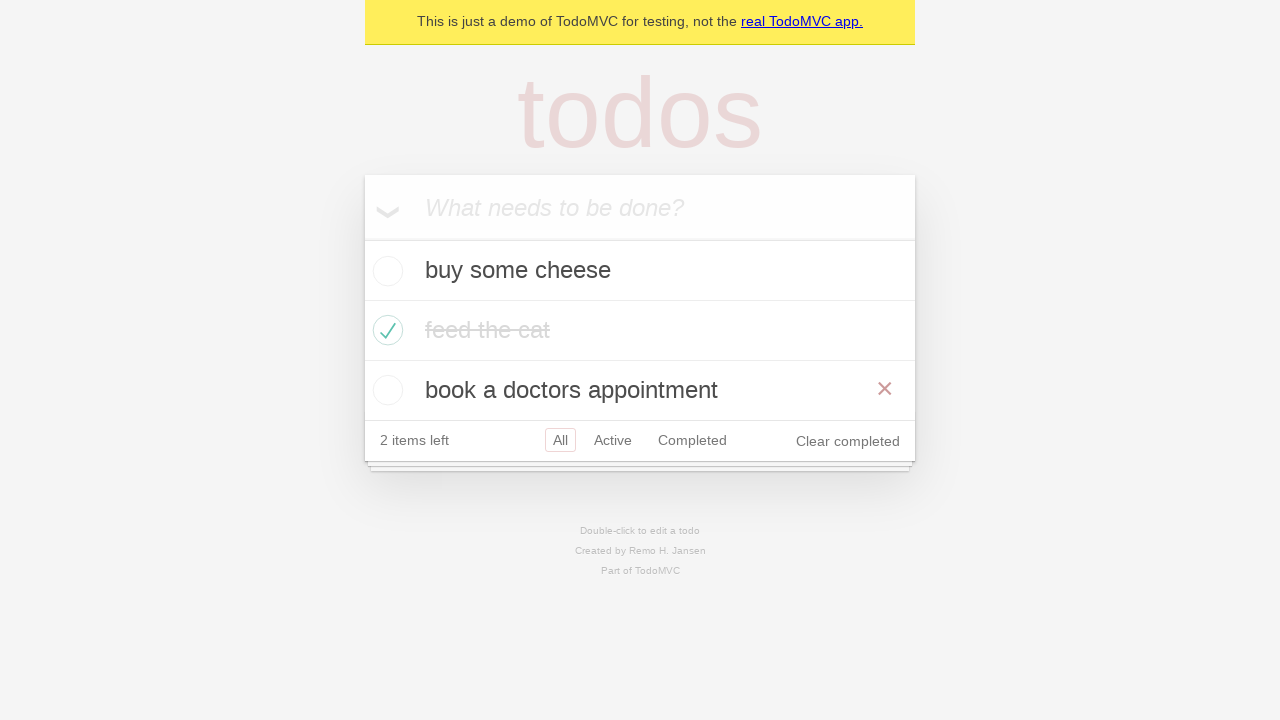